Tests the start over button functionality to verify it clears the form after a calculation

Starting URL: https://www.anz.com.au/personal/home-loans/calculators-tools/much-borrow/

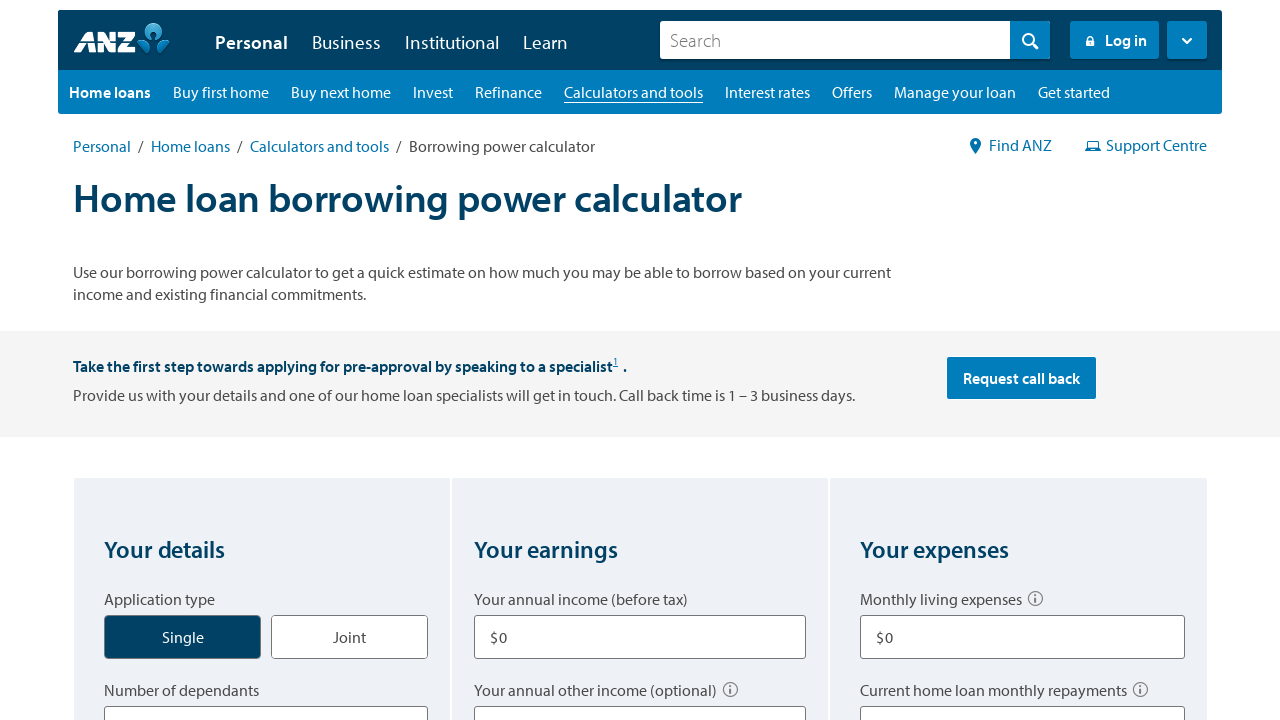

Selected single application type at (183, 637) on label[for='application_type_single']
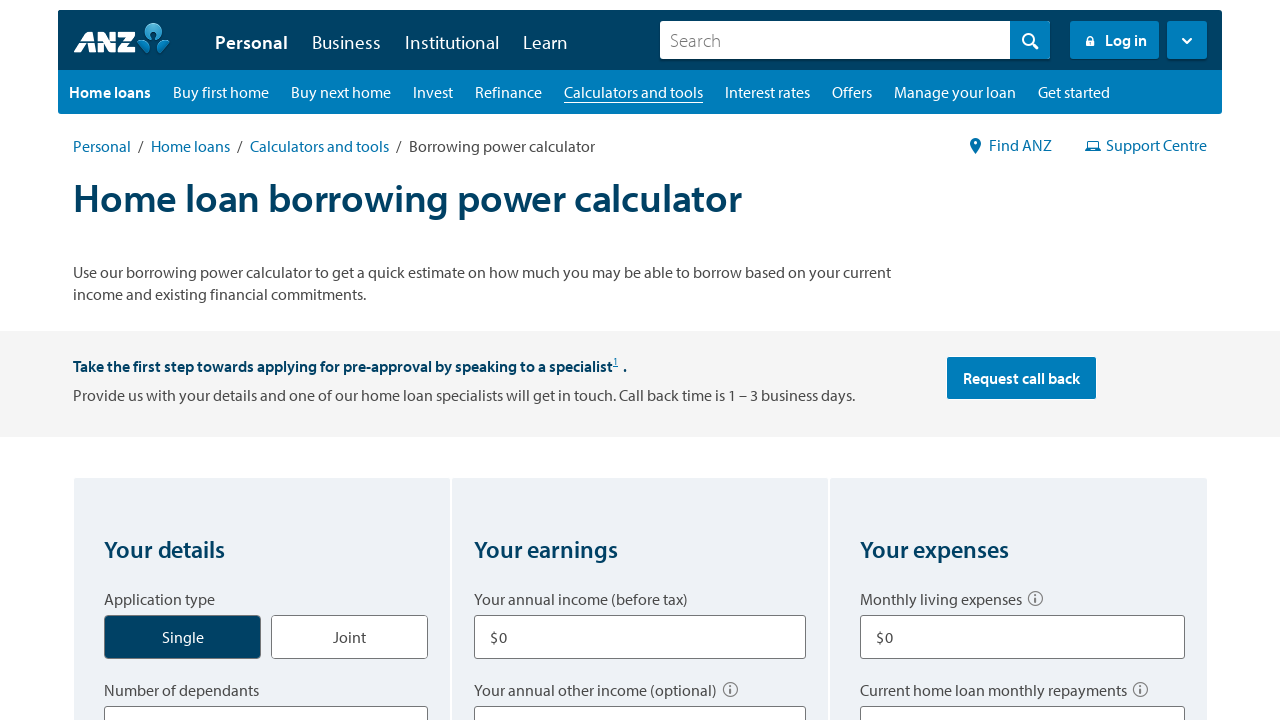

Selected 0 dependants on select[title='Number of dependants']
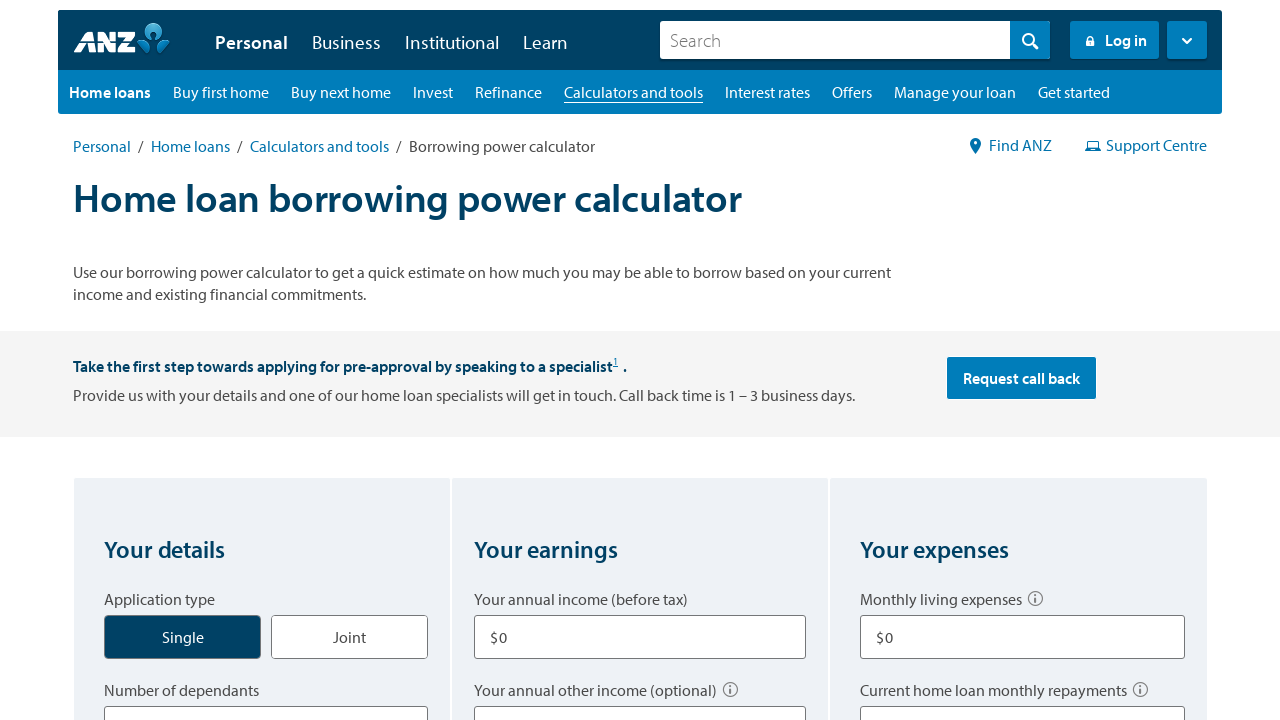

Selected home property type at (162, 361) on label[for='borrow_type_home']
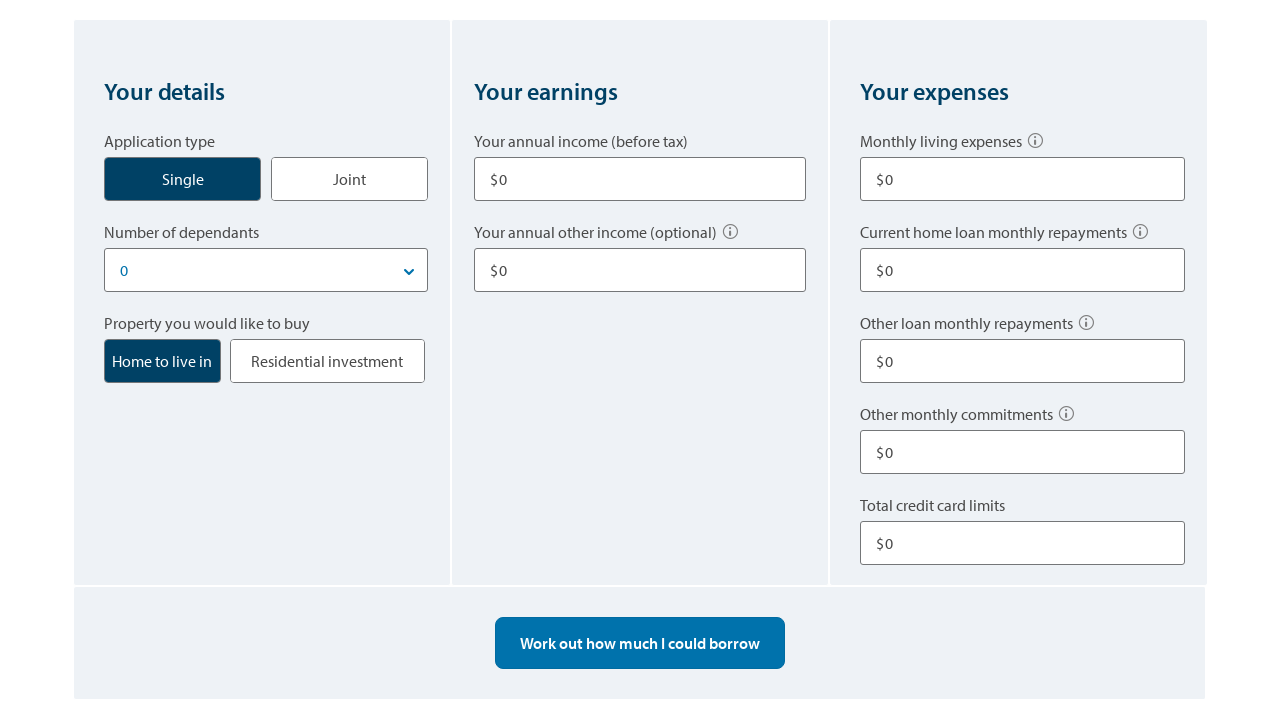

Entered primary income of $80,000 on input[aria-labelledby='q2q1']
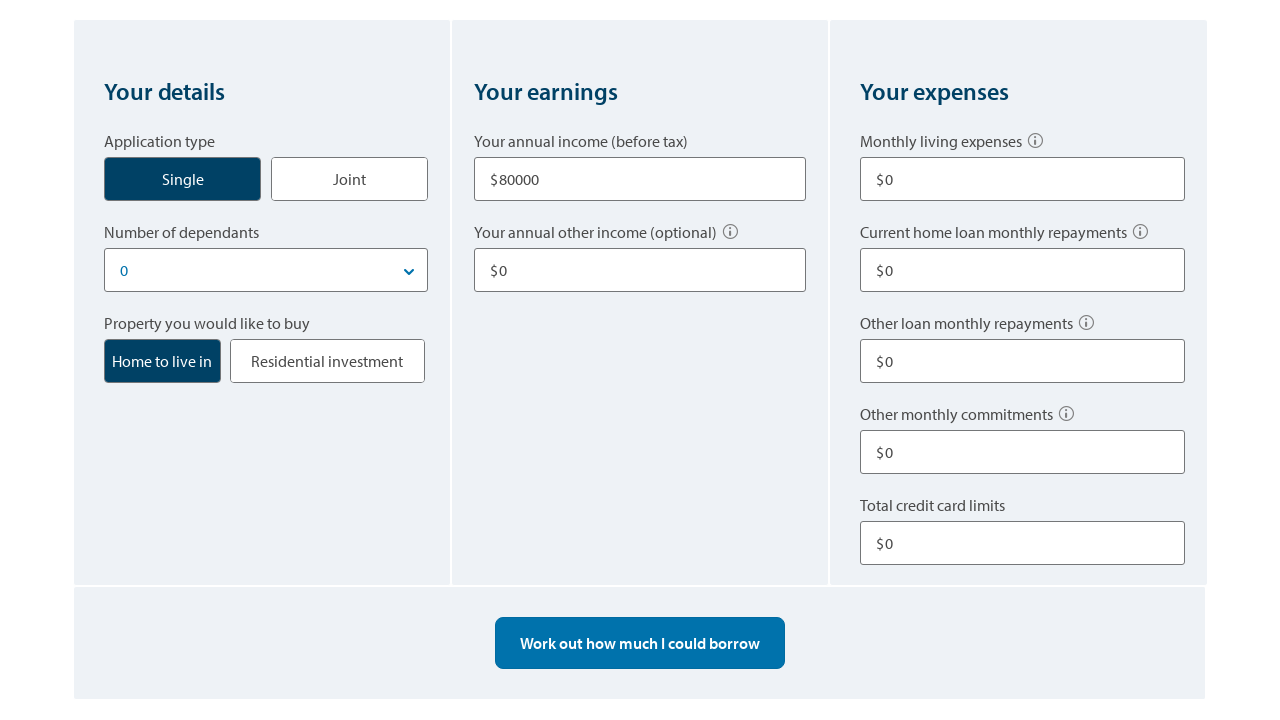

Entered other income of $10,000 on input[aria-labelledby='q2q2']
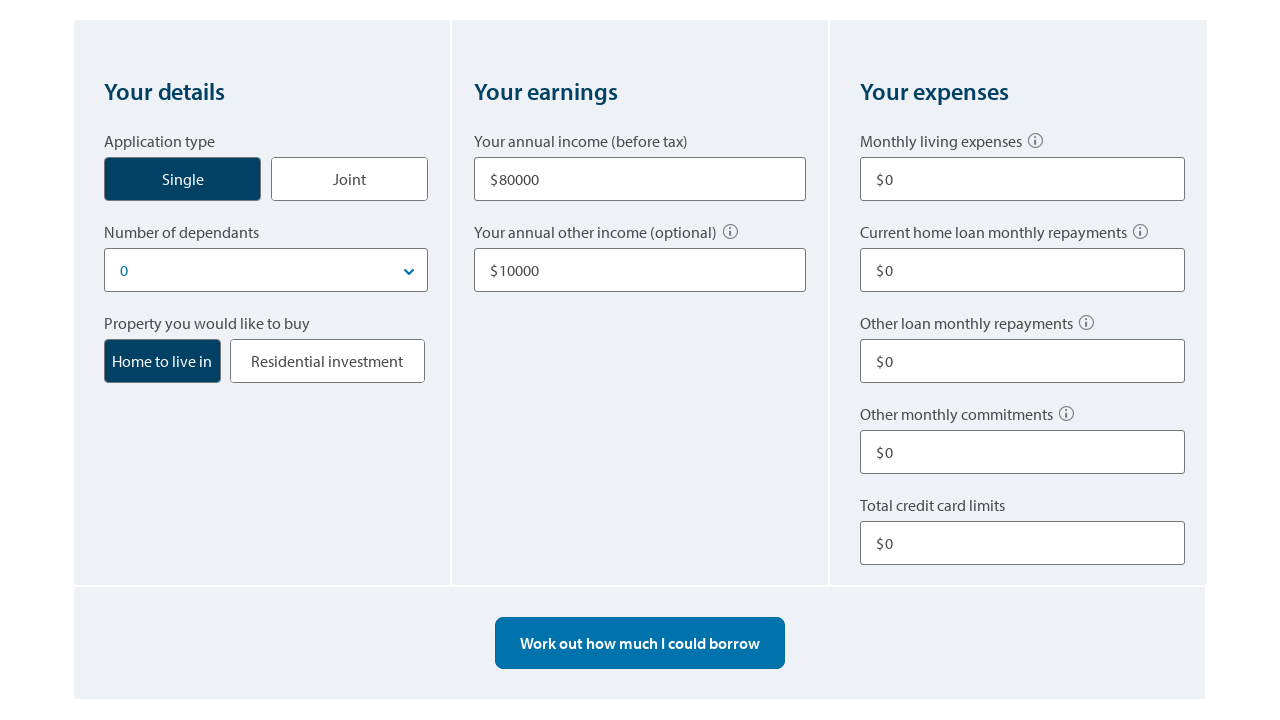

Entered living expenses of $500 on input[aria-labelledby='q3q1']
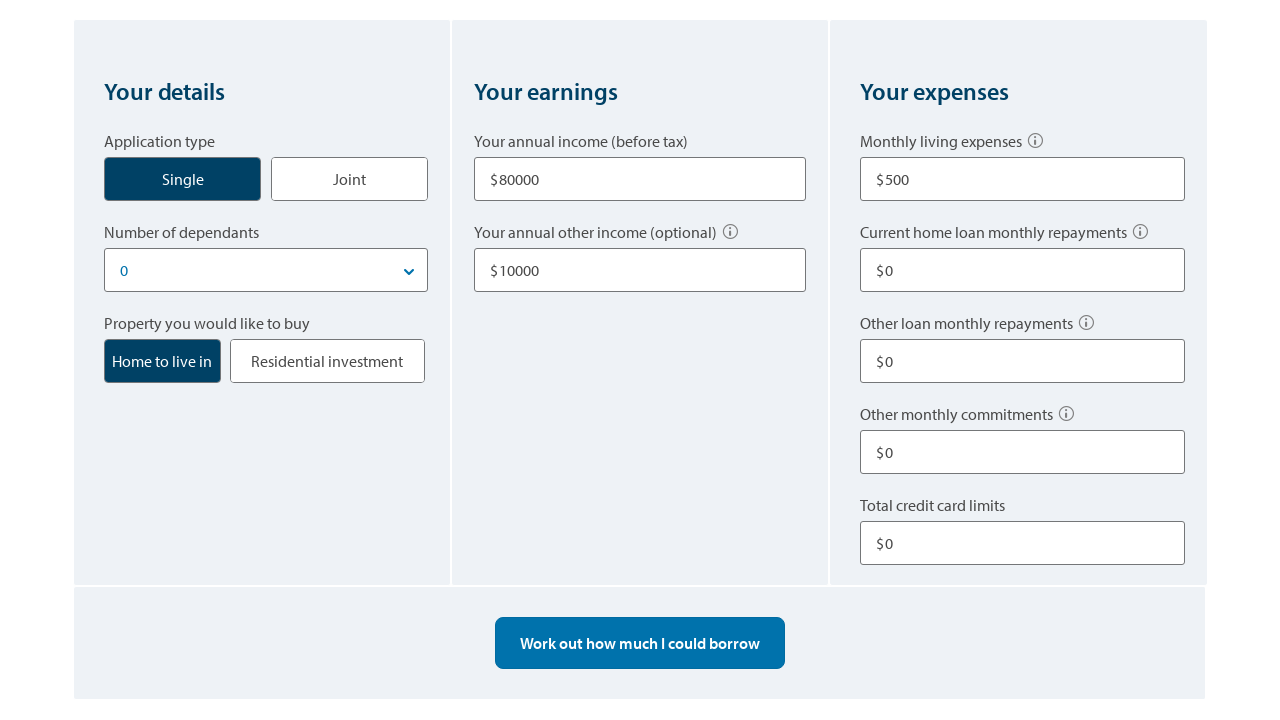

Entered current home loan repayments of $0 on input[aria-labelledby='q3q2']
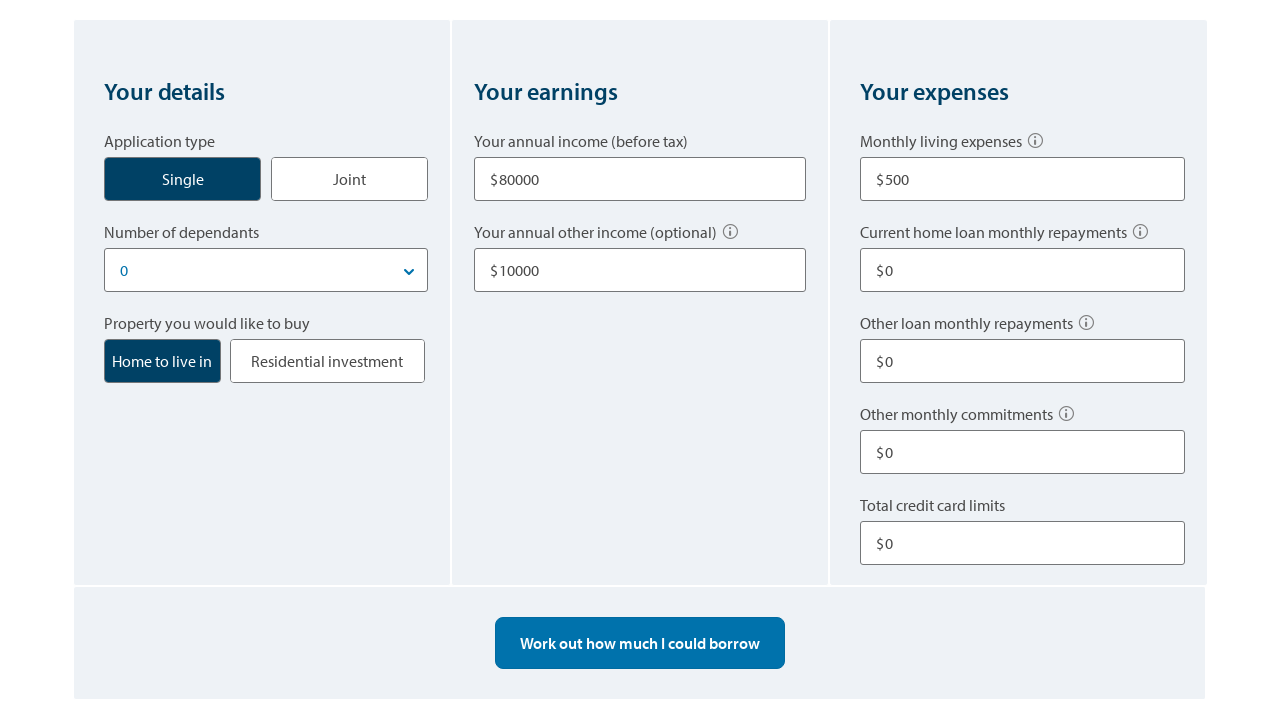

Entered other loan repayments of $100 on input[aria-labelledby='q3q3']
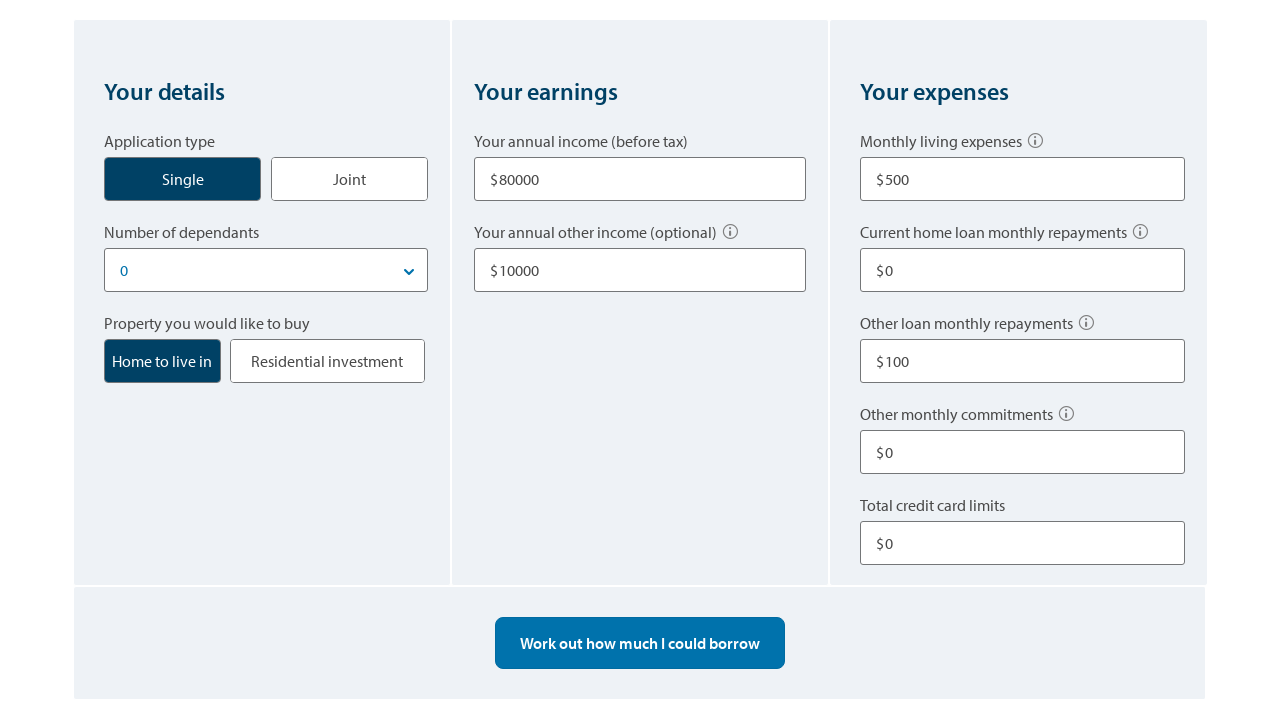

Entered other monthly commitments of $0 on input[aria-labelledby='q3q4']
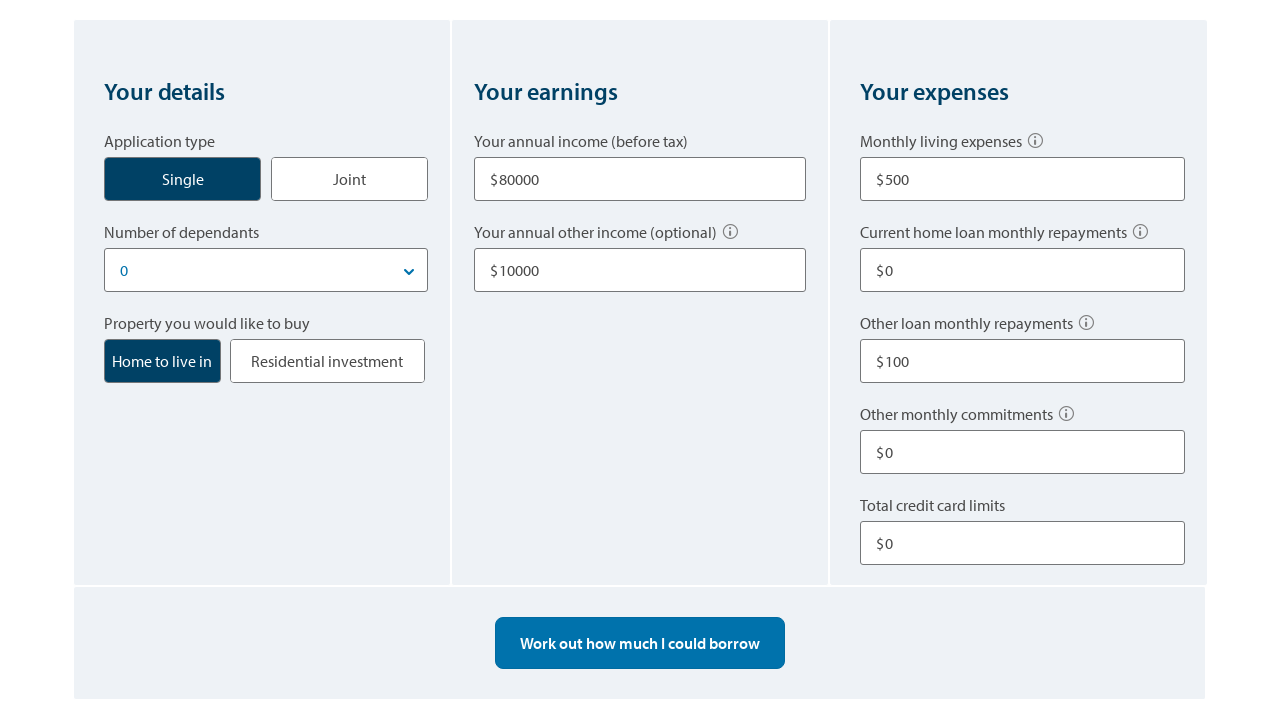

Entered total credit card limits of $10,000 on input[aria-labelledby='q3q5']
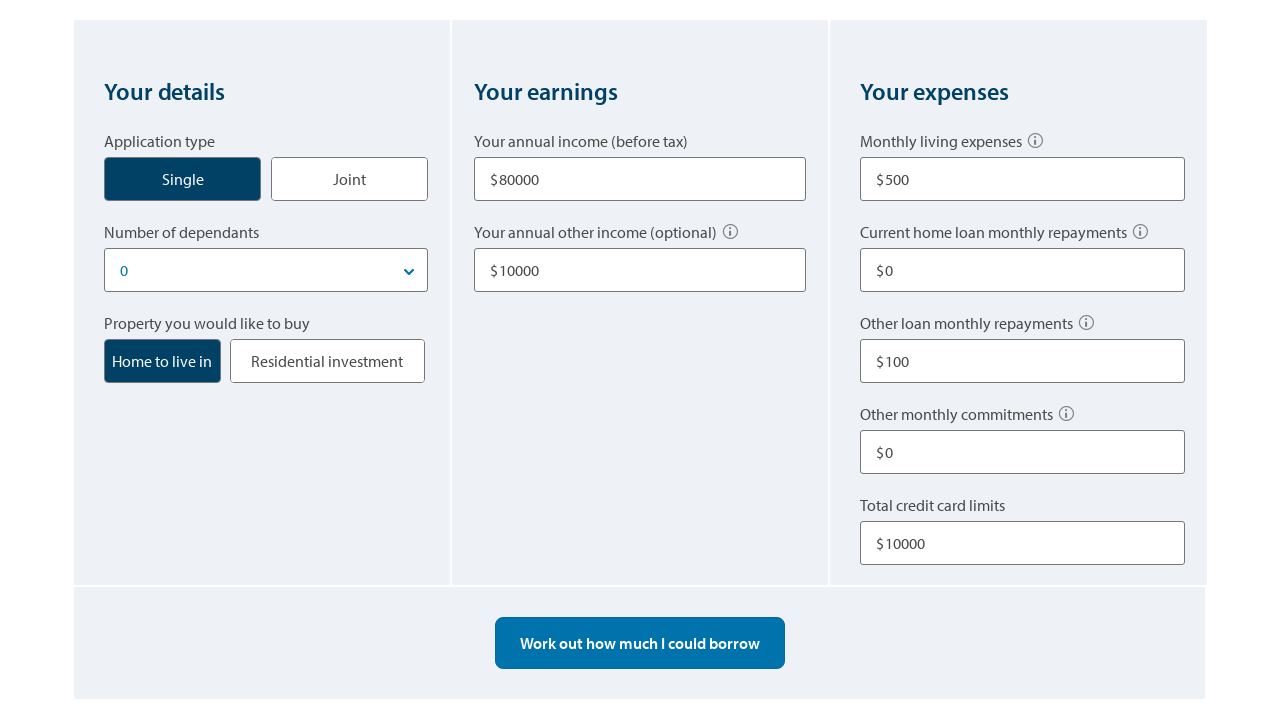

Clicked calculate button to perform calculation at (640, 643) on button[class*='calculate']
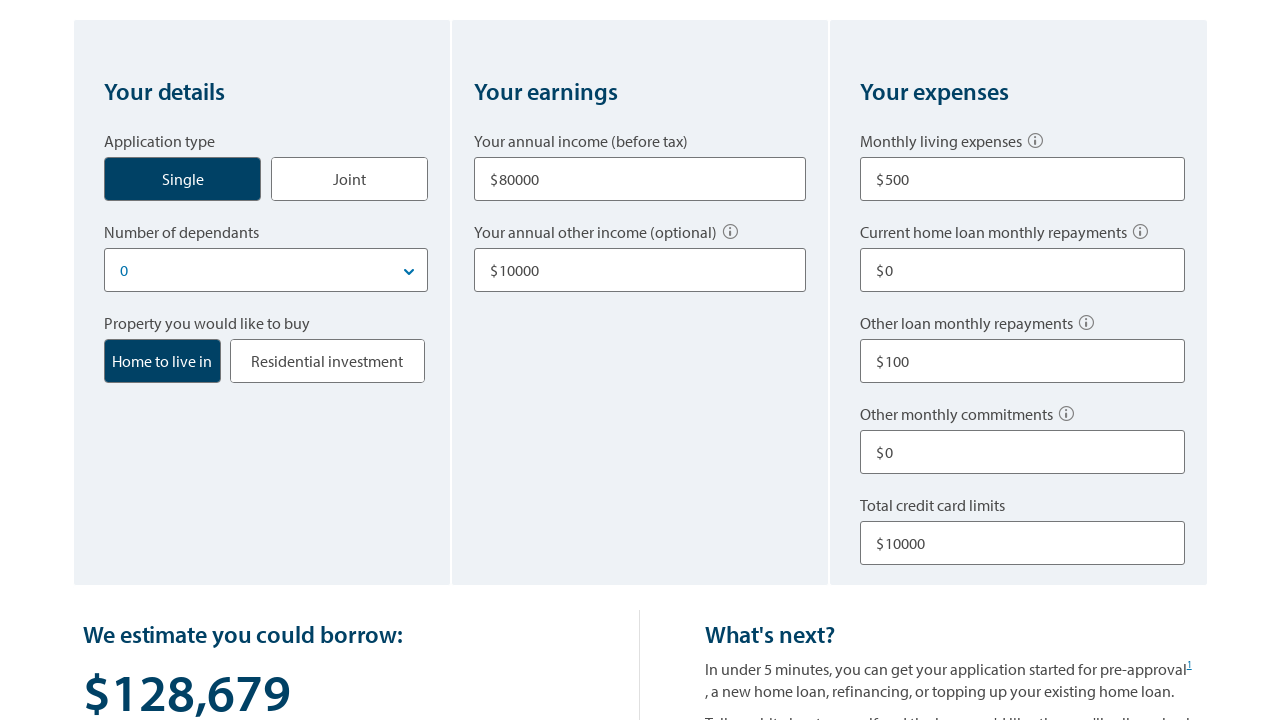

Borrowing calculation result appeared
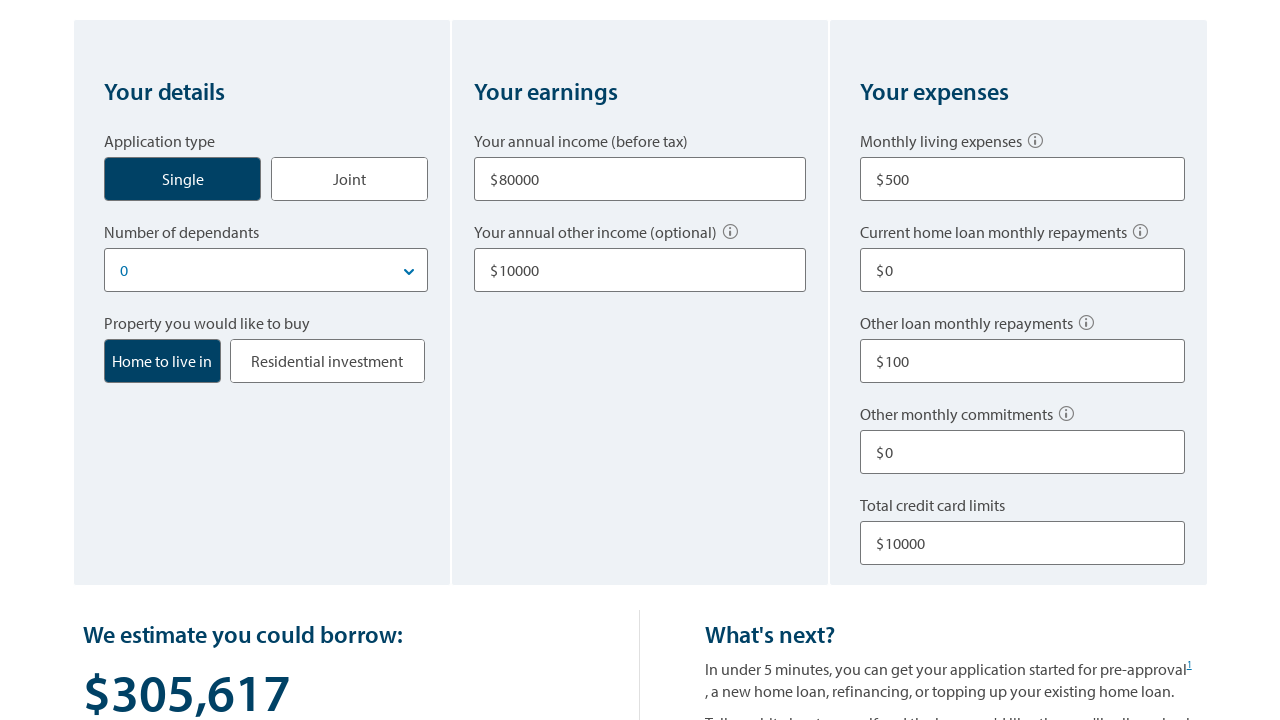

Clicked start over button to clear the form at (133, 360) on button[aria-label='Start over']
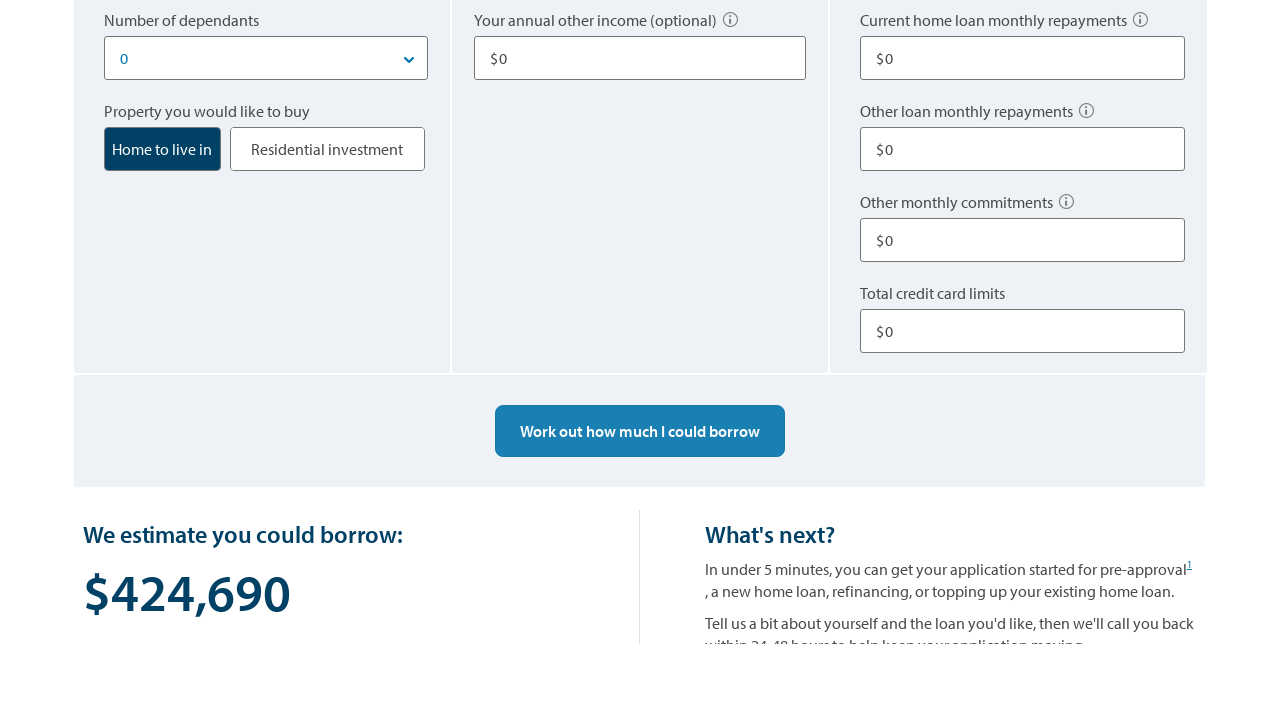

Verified form cleared - income field reset to 0
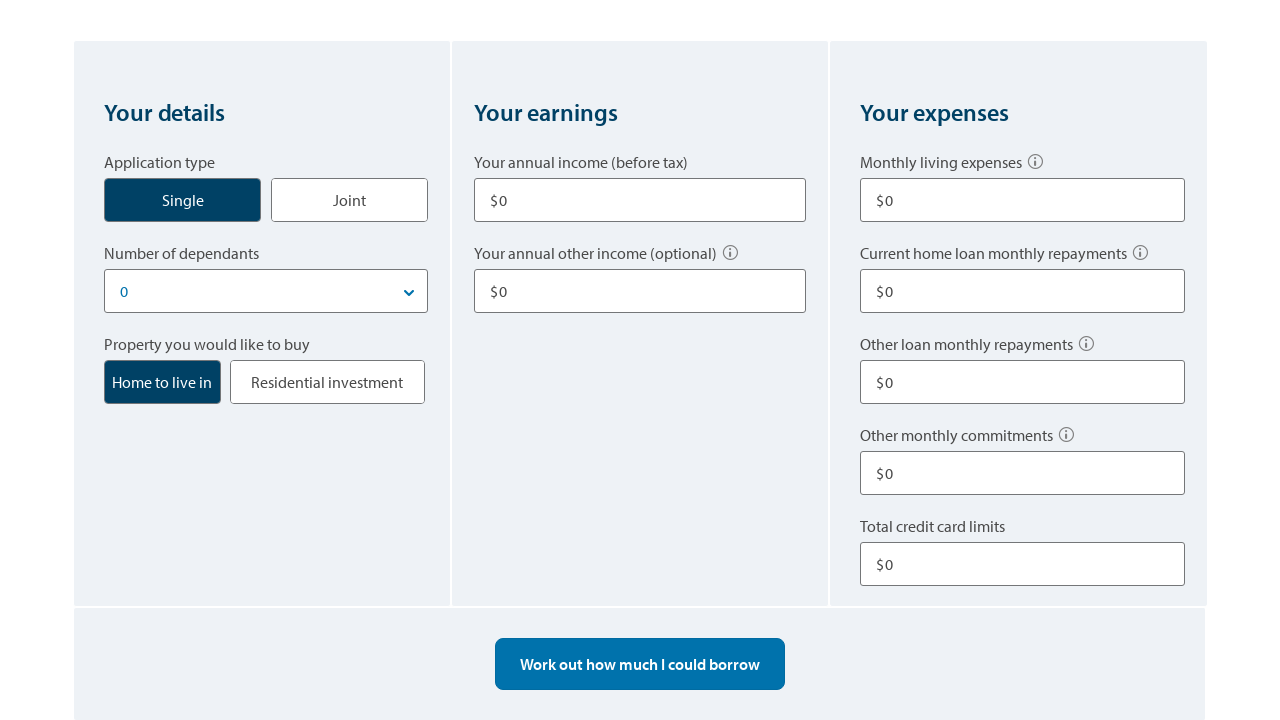

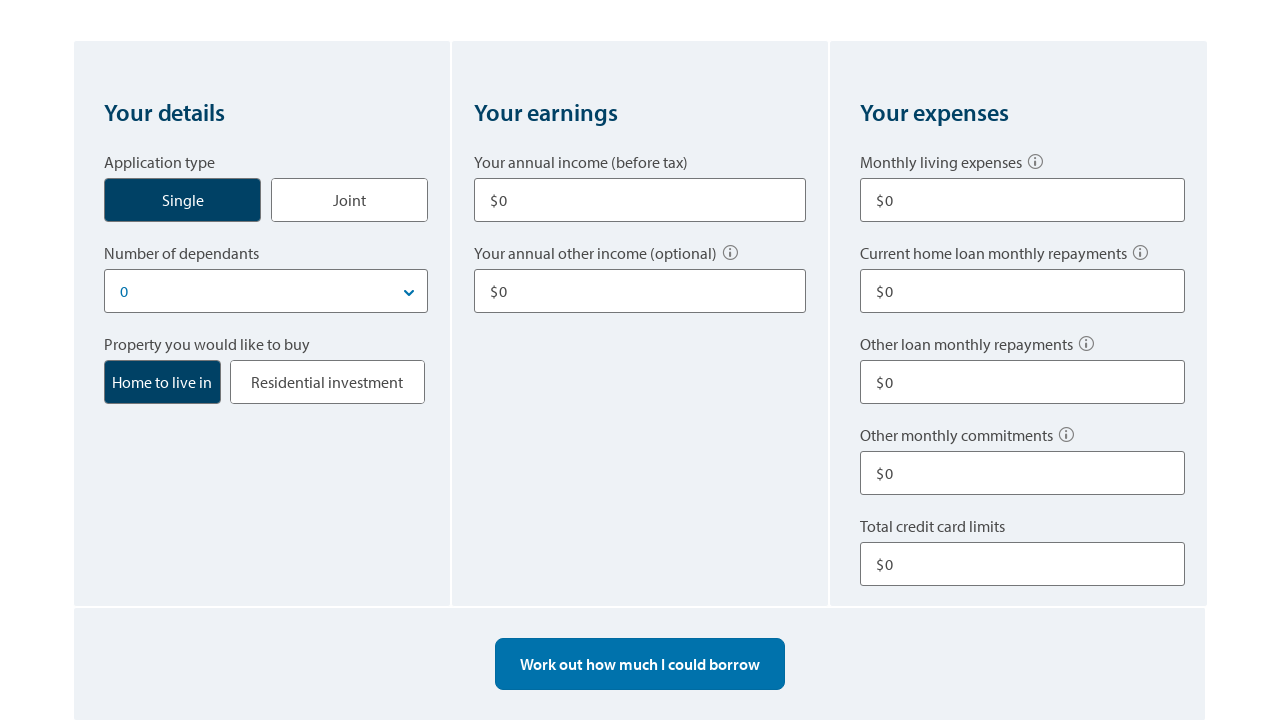